Verifies that the BooksWagon logo is displayed on the homepage

Starting URL: https://www.bookswagon.com/

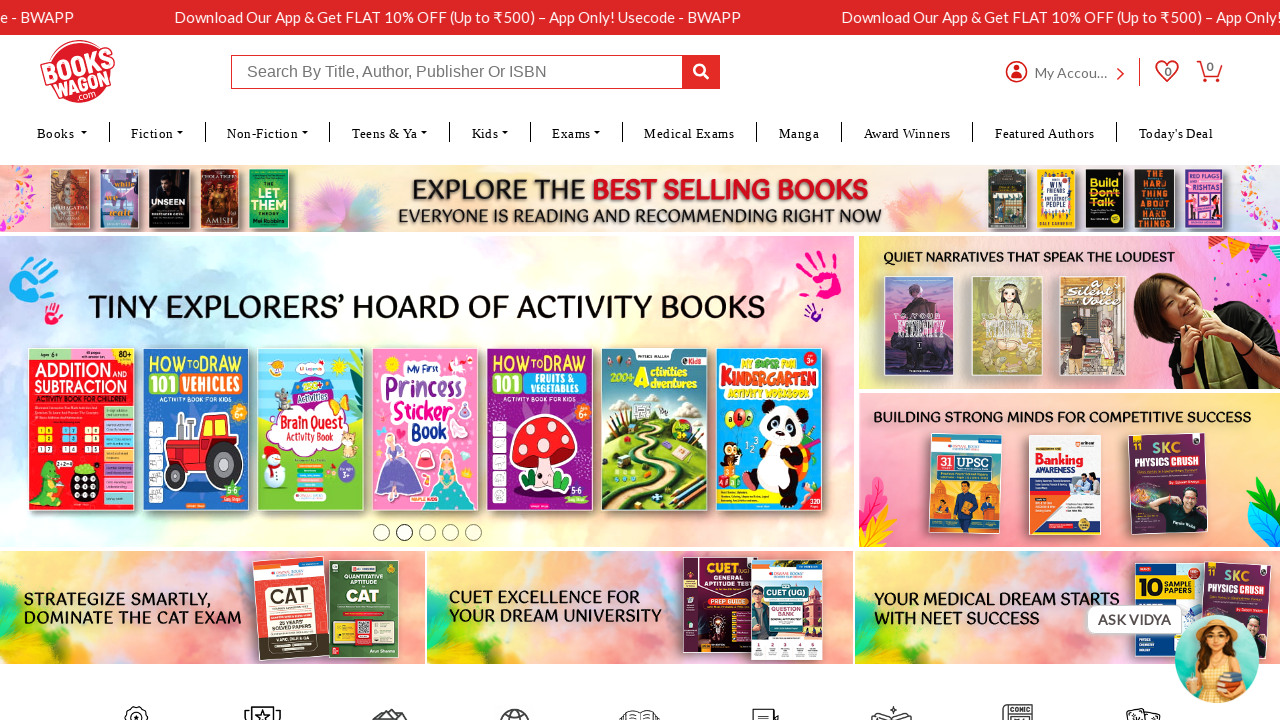

Navigated to BooksWagon homepage
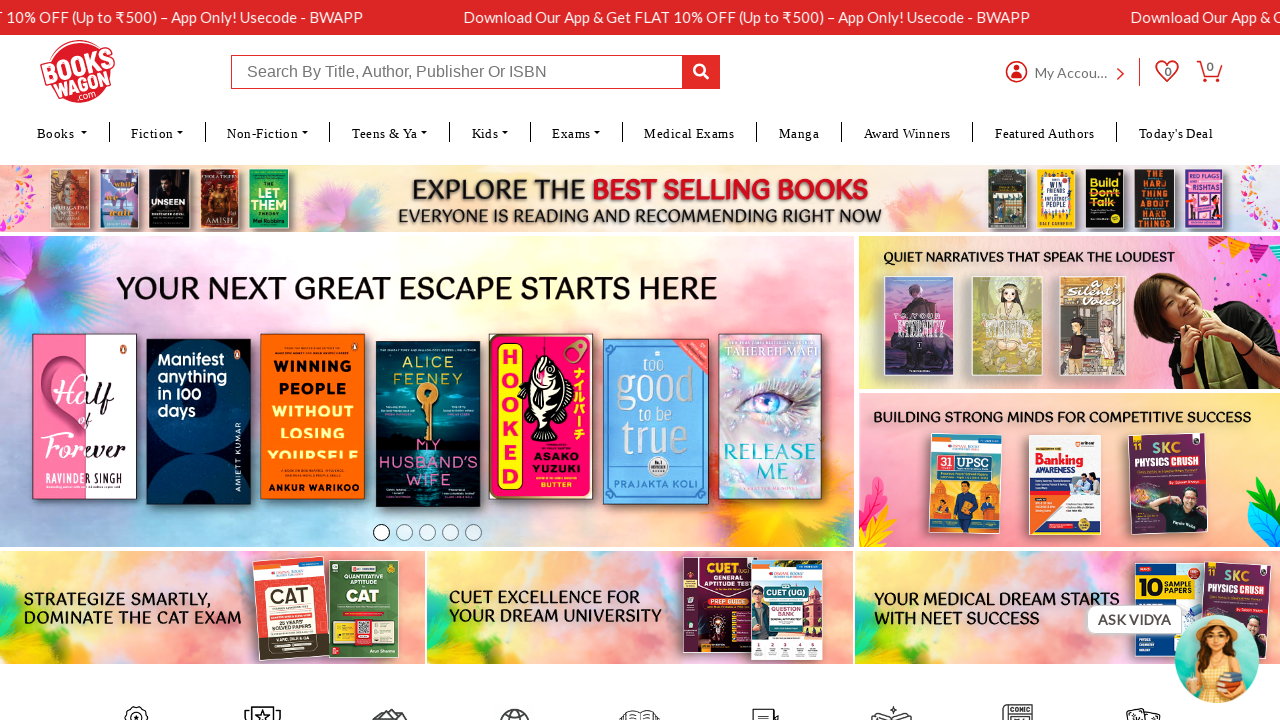

BooksWagon logo is visible on the homepage
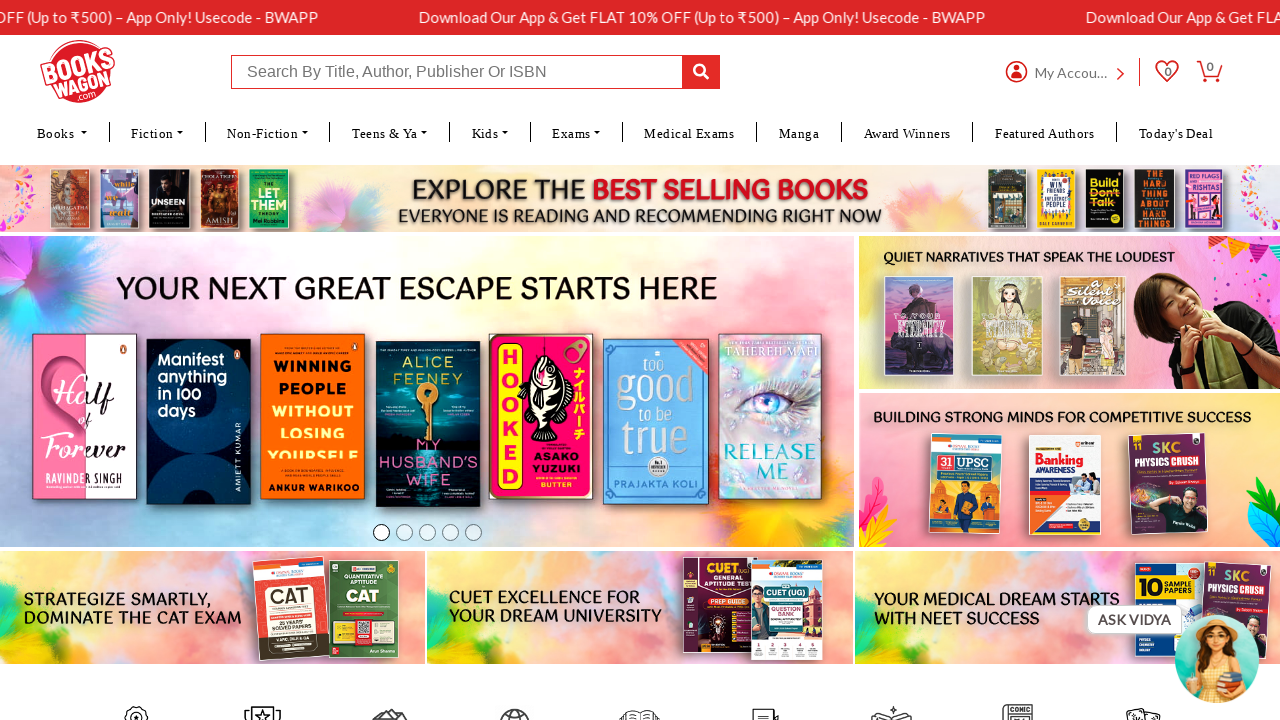

Verified that the BooksWagon logo is displayed
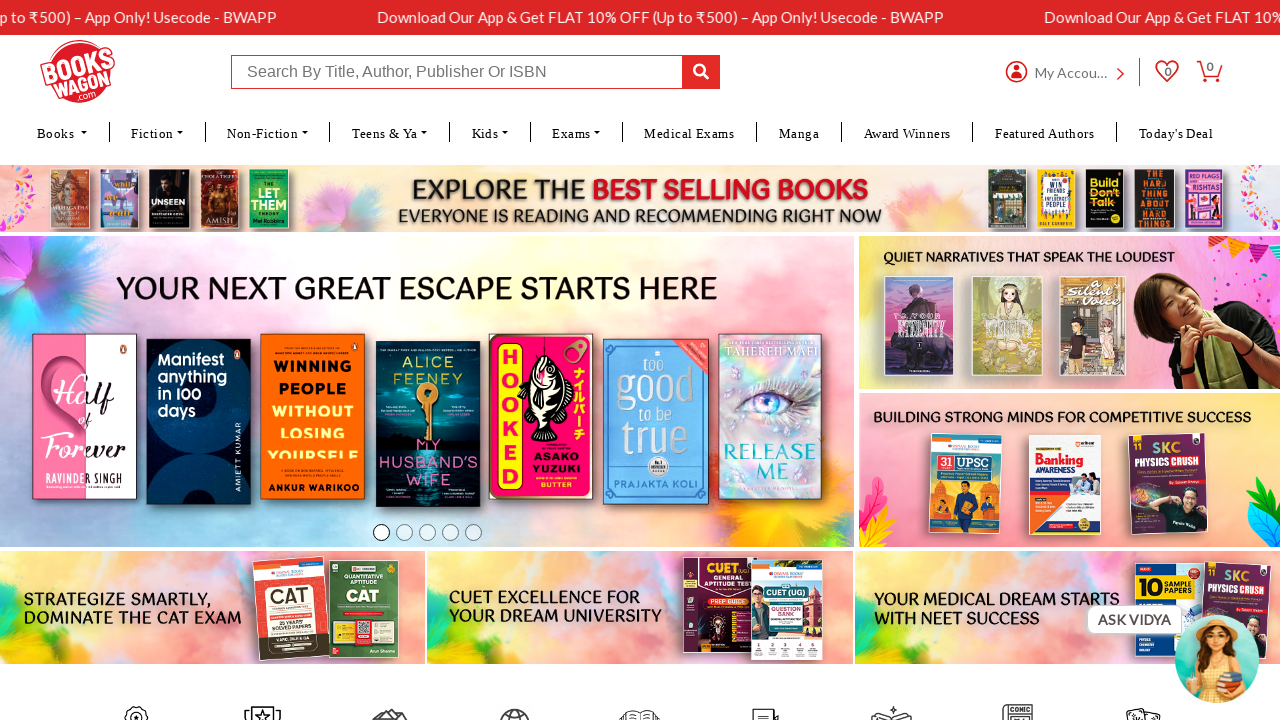

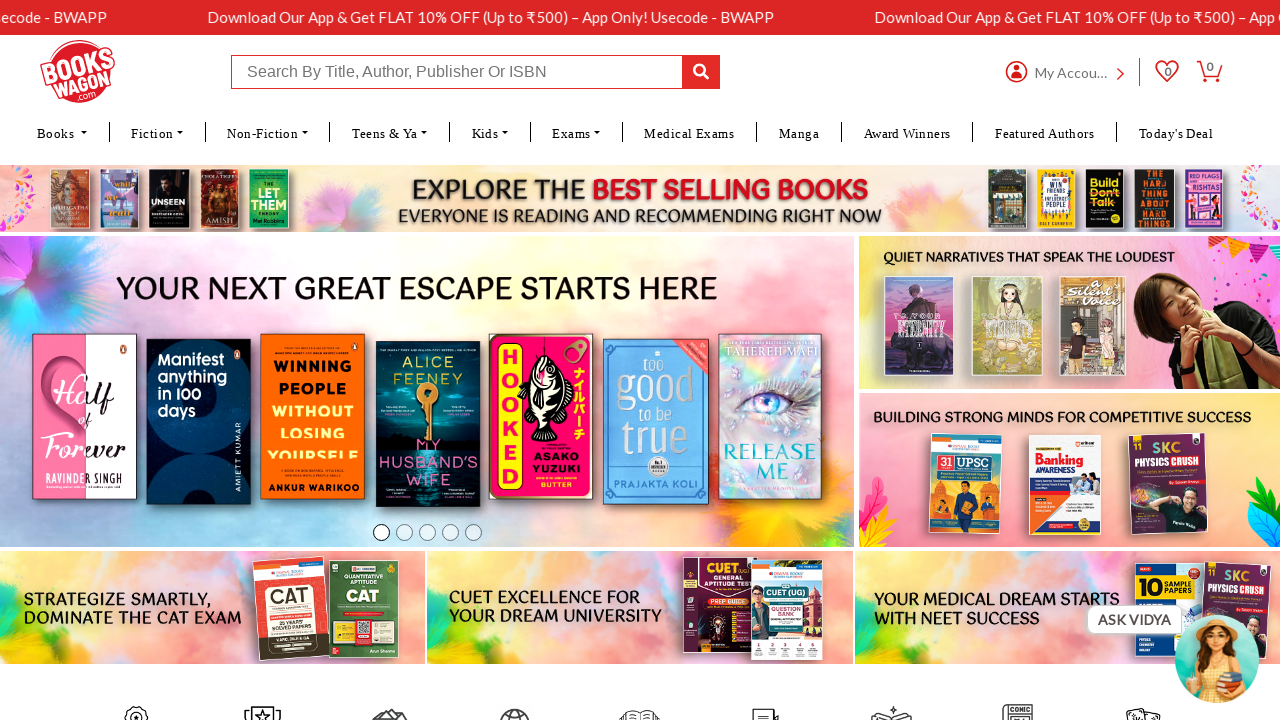